Completes the "Trial of the Stones" puzzle by solving the Riddle of Stone and Riddle of Secrets, entering answers into input fields and clicking submit buttons, then reading merchant information.

Starting URL: https://techstepacademy.com/trial-of-the-stones

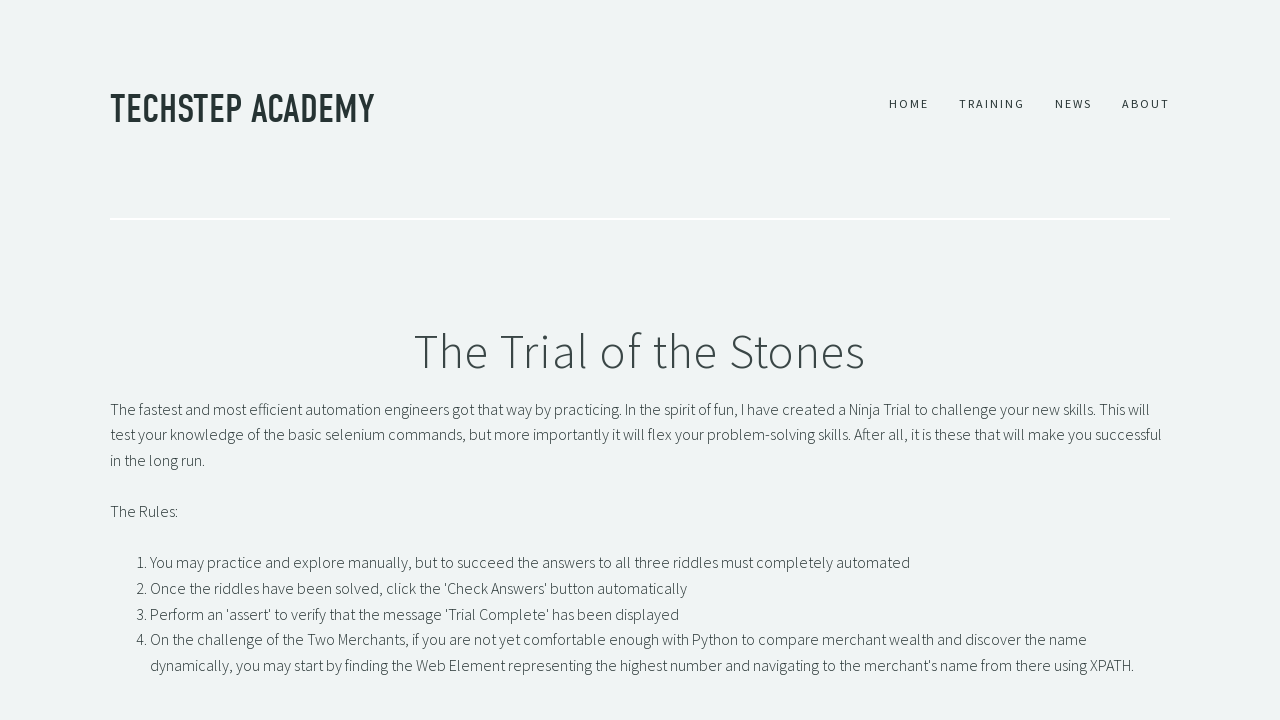

Filled Riddle of Stone input field with 'rock' on input#r1Input
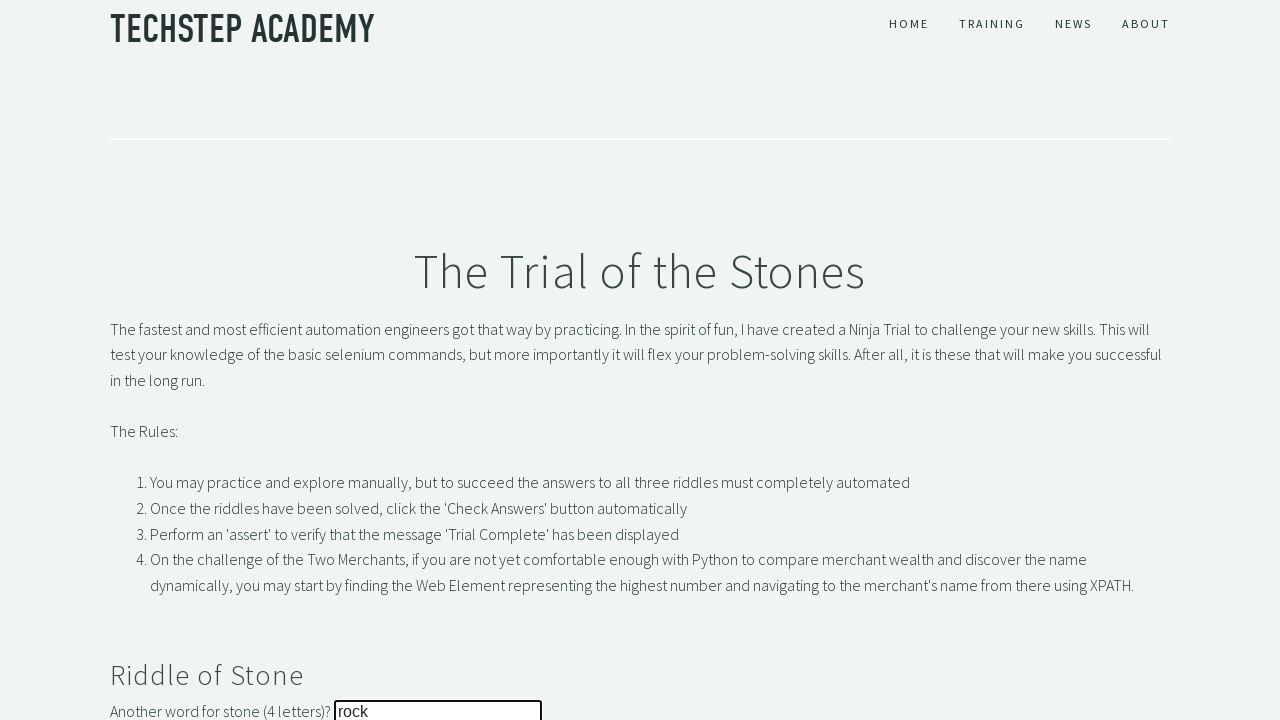

Clicked submit button for Riddle of Stone at (145, 360) on xpath=//button[@id='r1Btn']
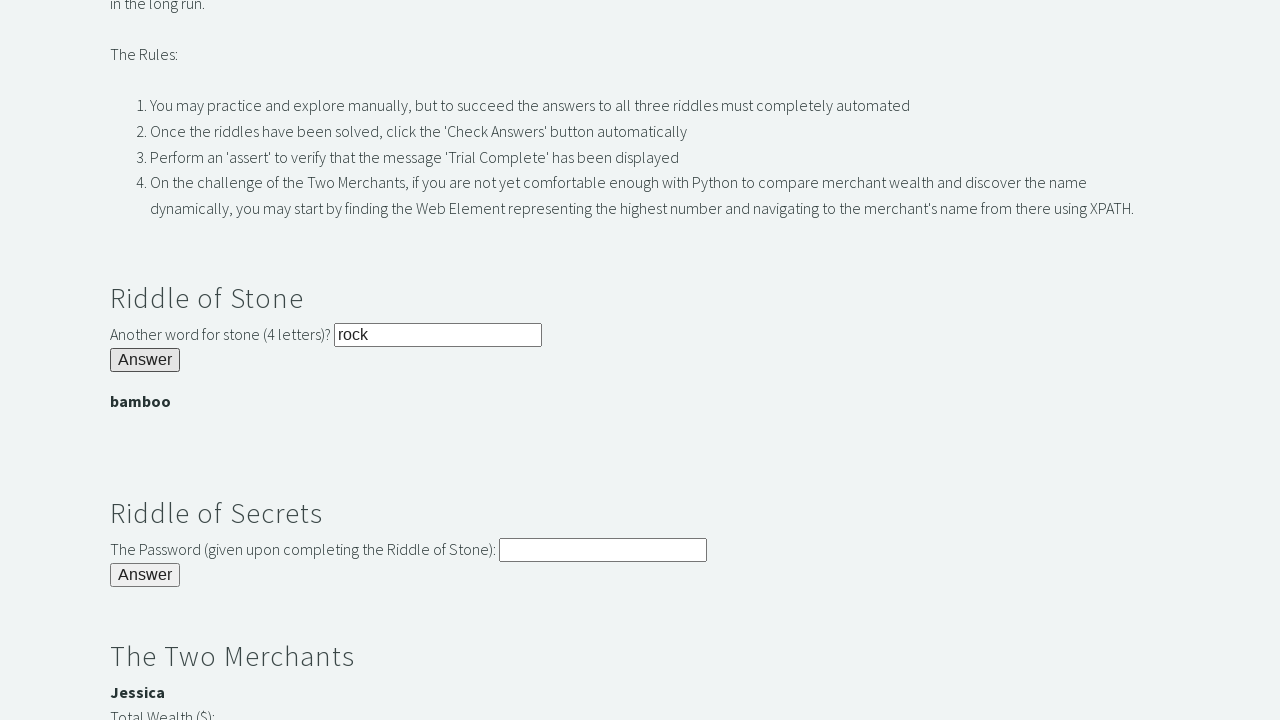

Filled Riddle of Secrets input field with 'bamboo' on input#r2Input
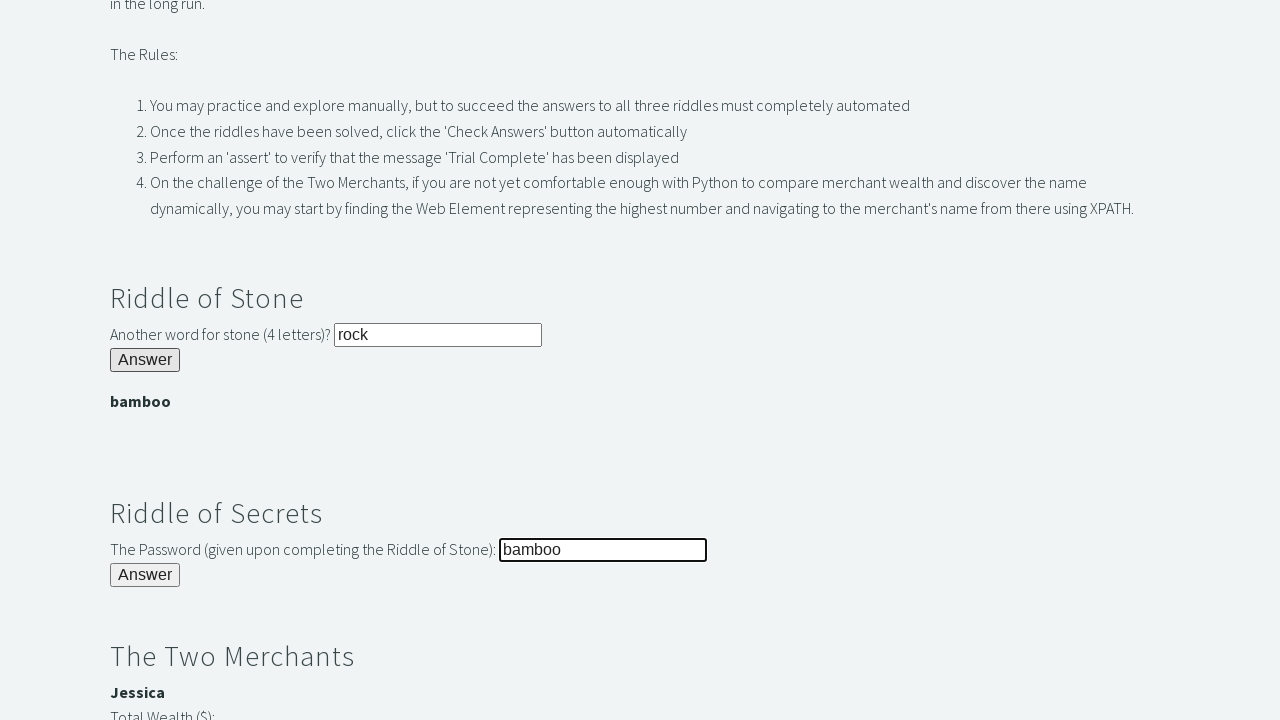

Clicked submit button for Riddle of Secrets at (145, 575) on xpath=//button[@id='r2Butn']
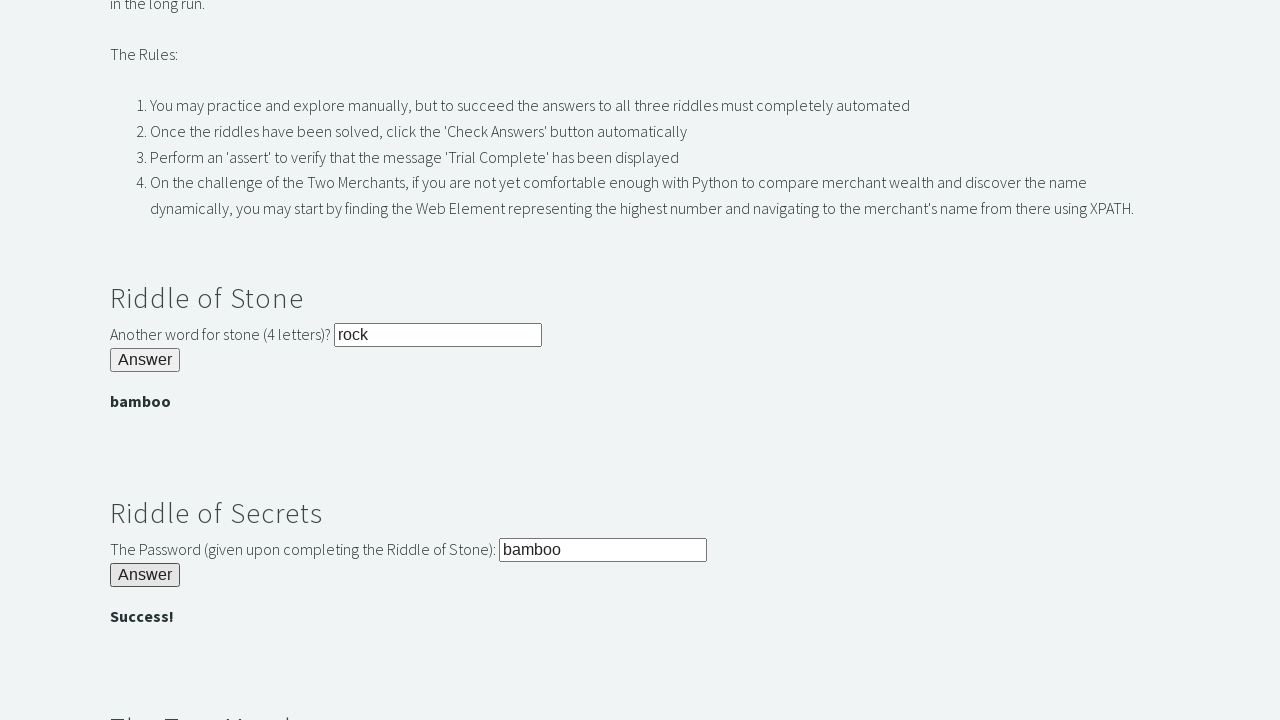

Waited for Jessica merchant information to appear
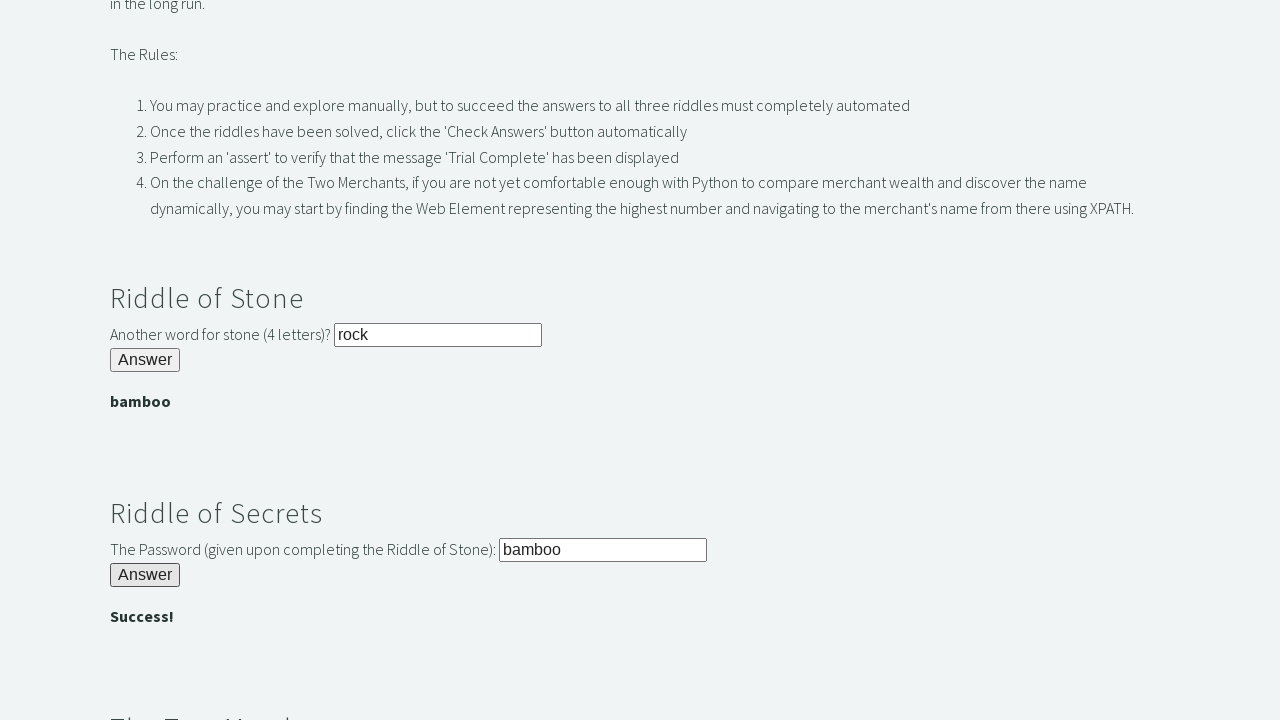

Waited for Bernard merchant information to appear
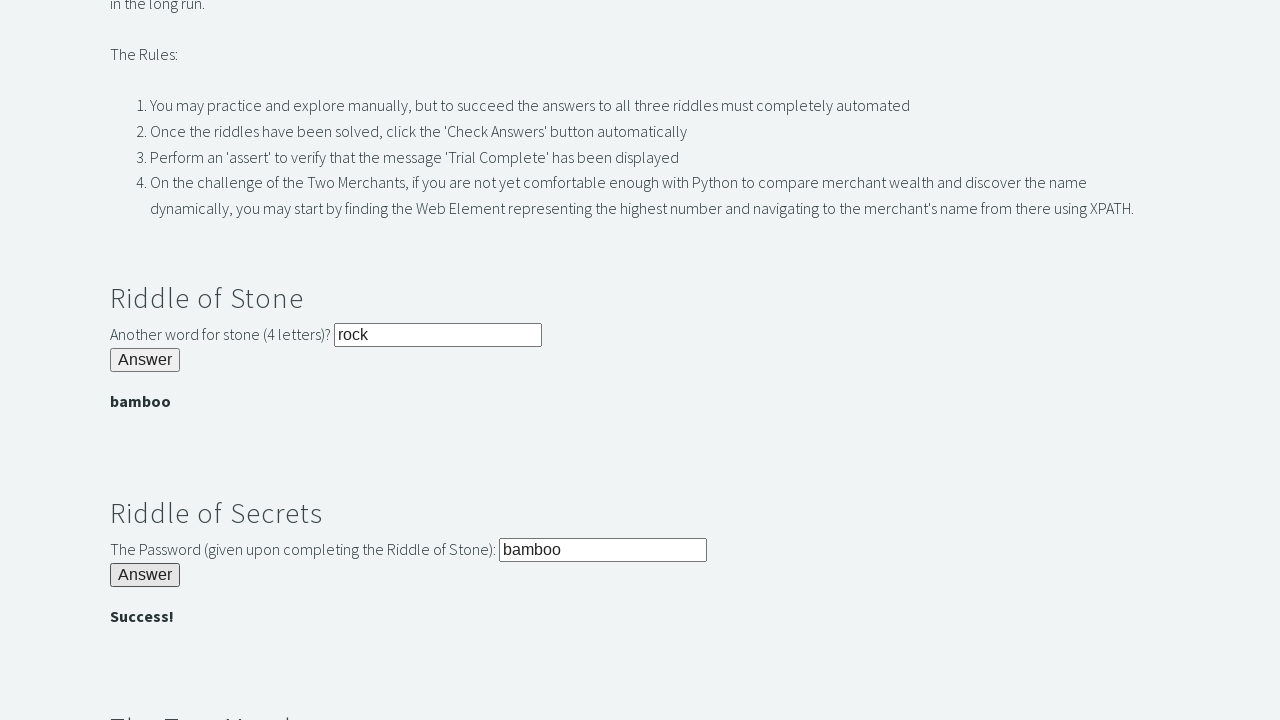

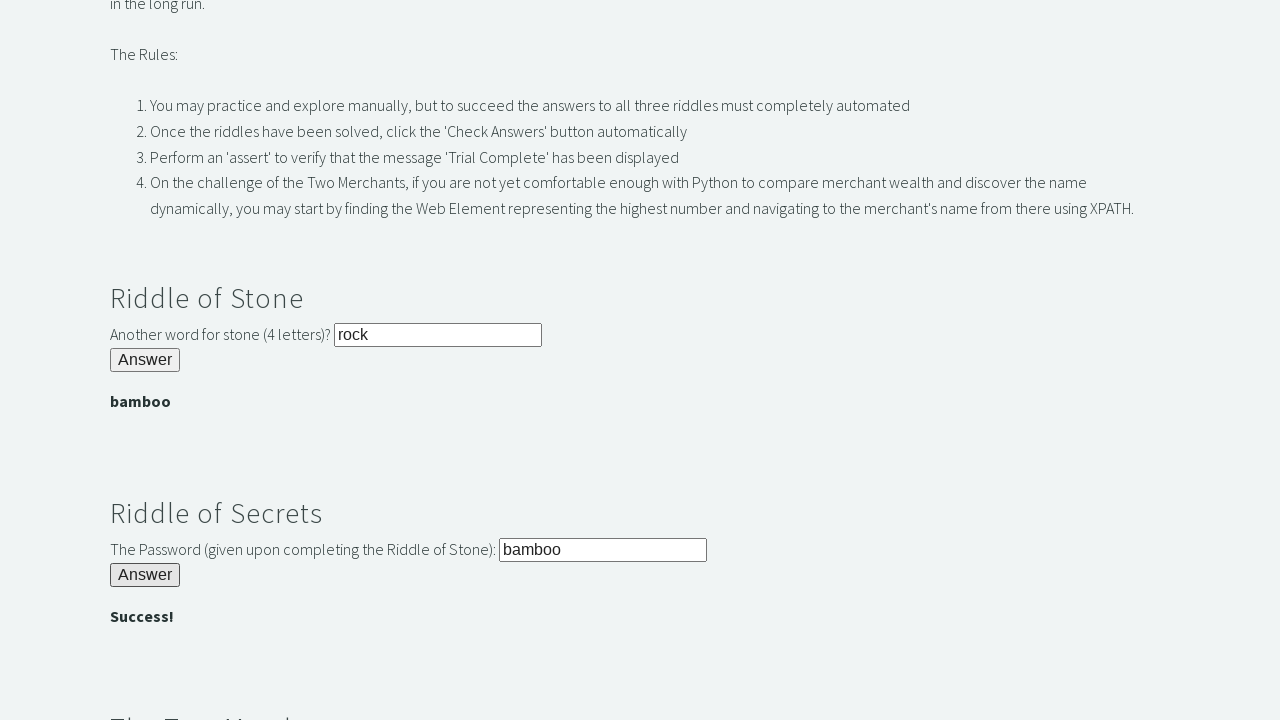